Tests JavaScript executor functionality by locating elements on the page, clicking a link to Dynamic Content, handling a JavaScript alert, and refreshing the page.

Starting URL: https://the-internet.herokuapp.com/

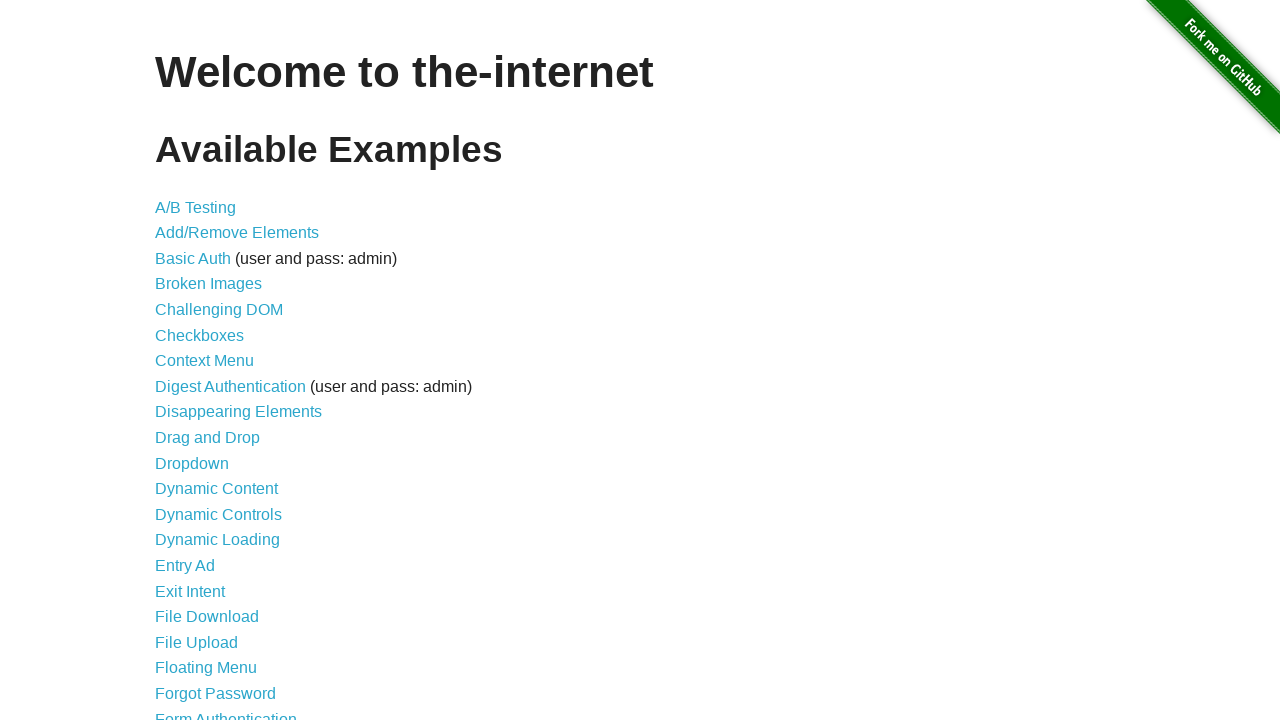

Located and waited for Dropdown link to be visible
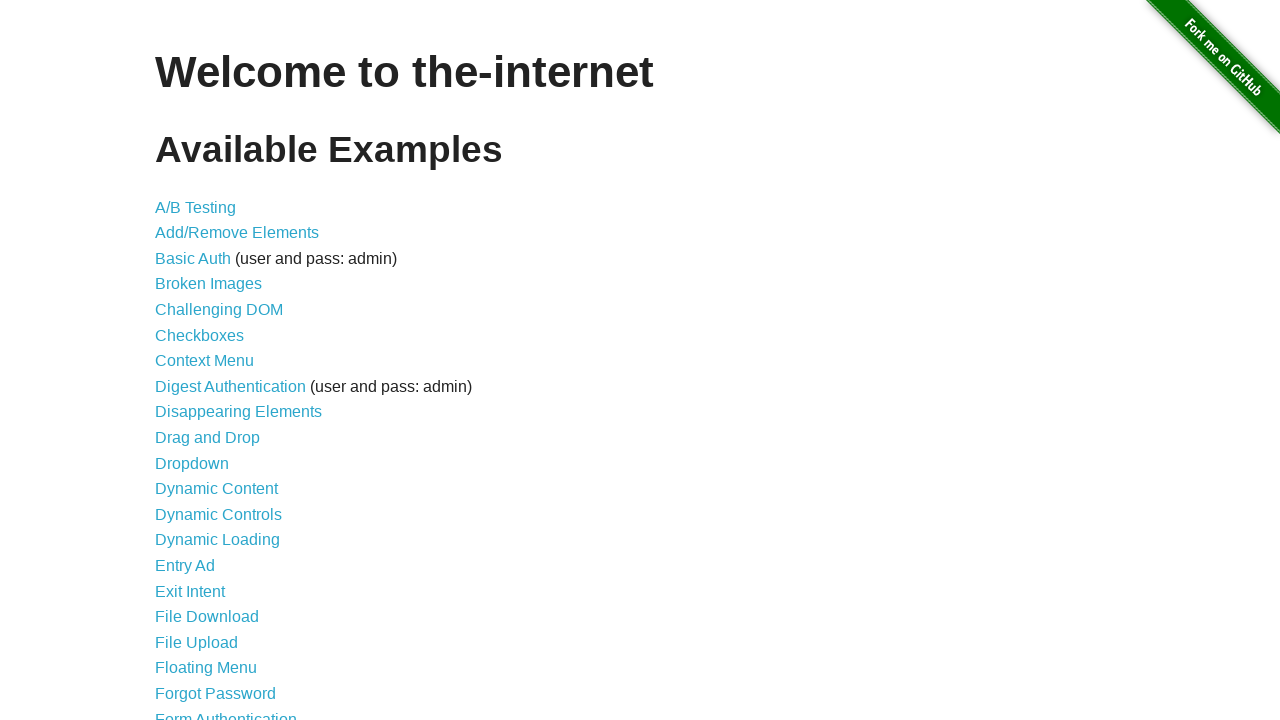

Located and waited for Dynamic Content link to be visible
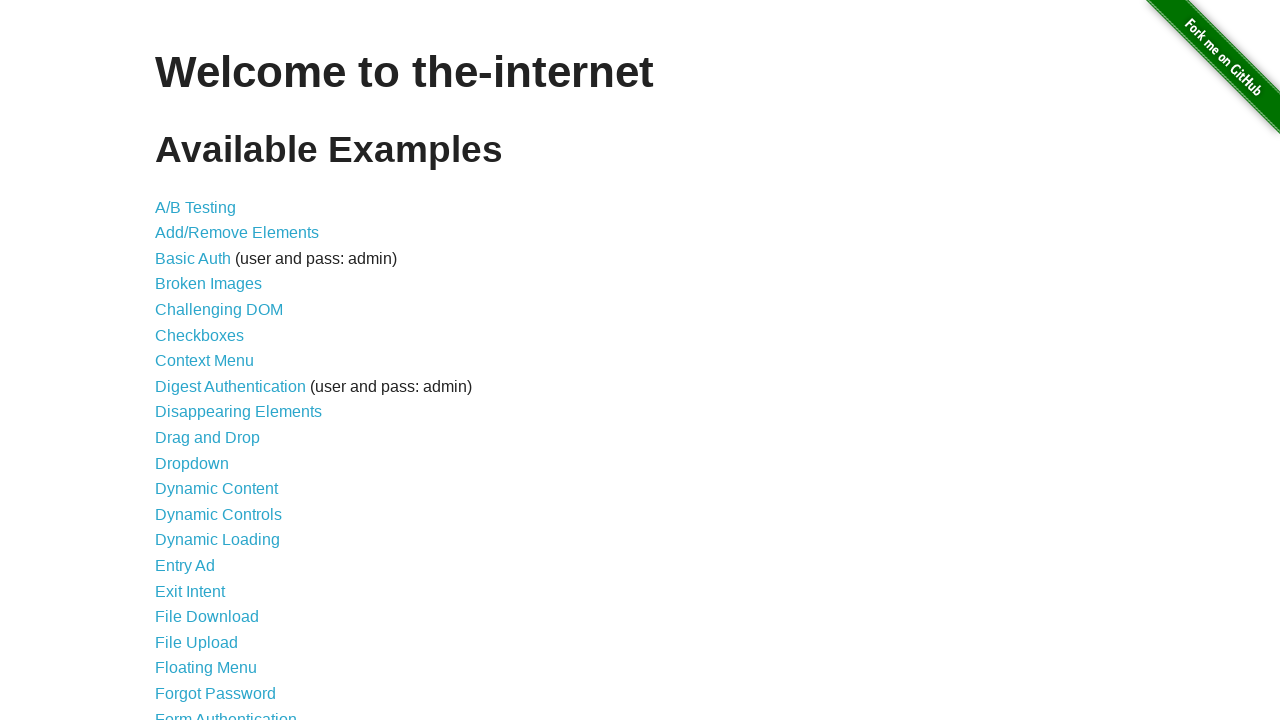

Clicked on Dynamic Content link at (216, 489) on text=Dynamic Content
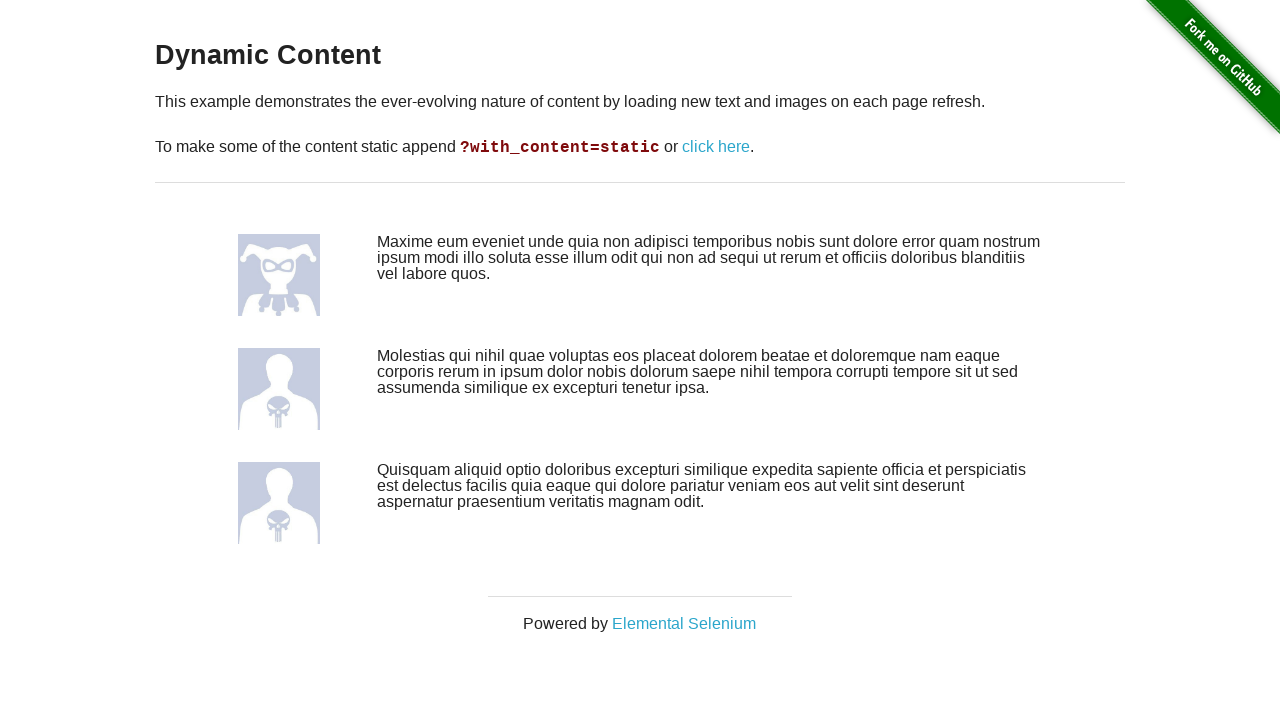

Page navigation completed and DOM content loaded
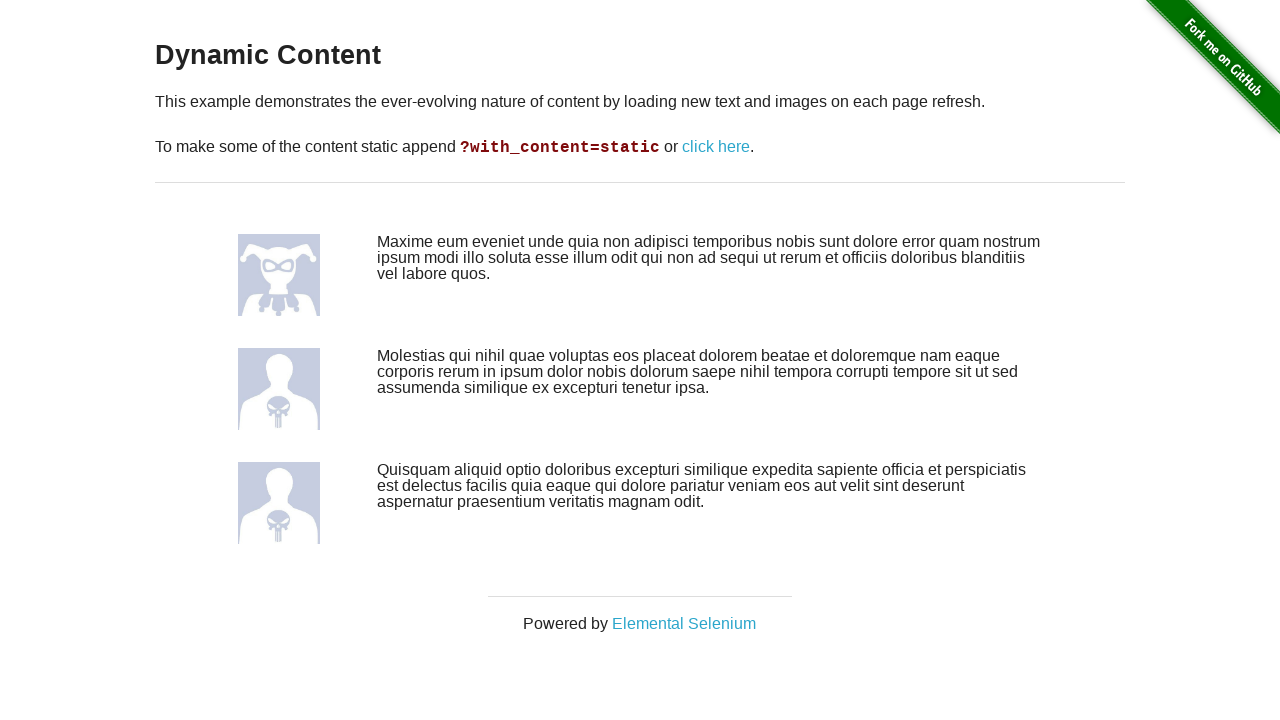

Refreshed the page
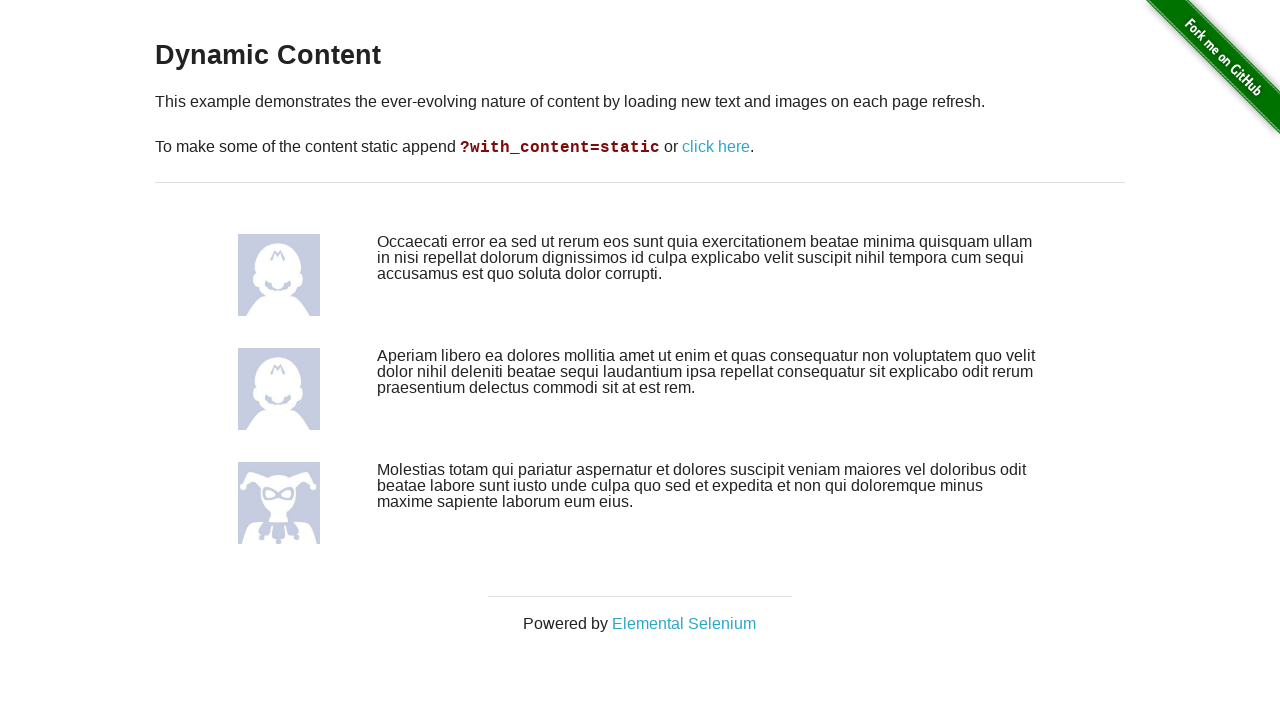

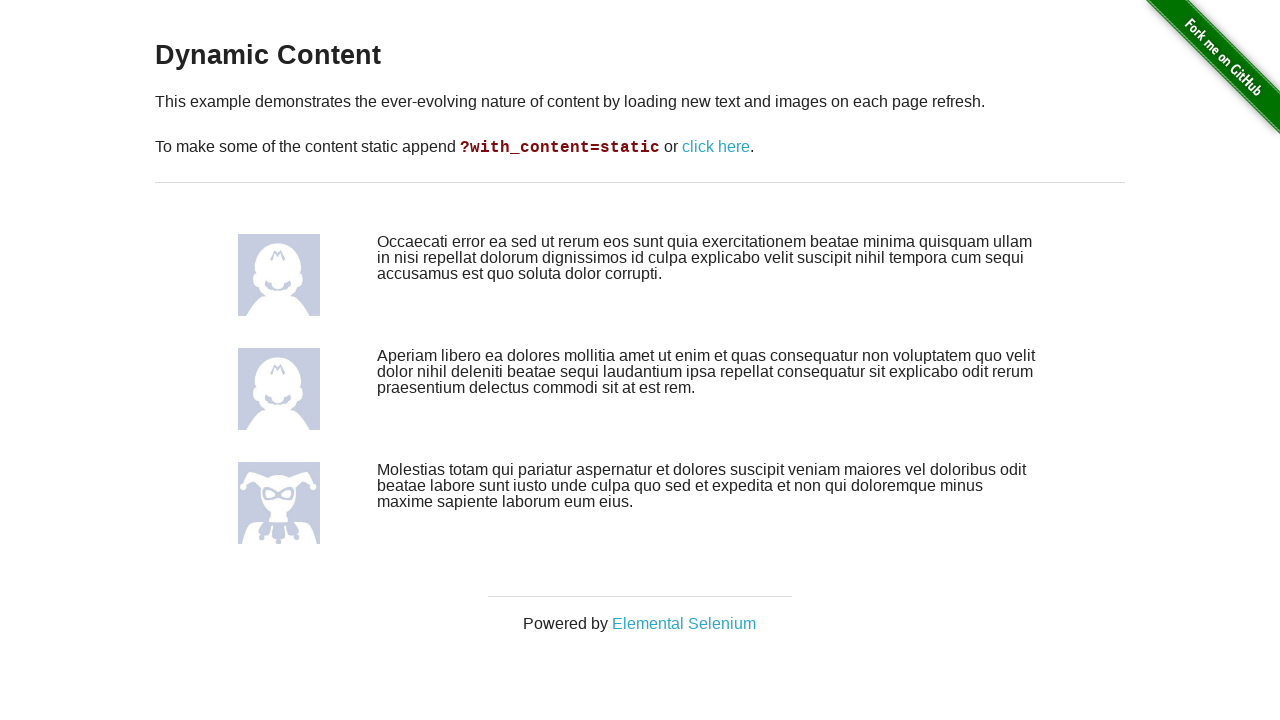